Tests login form submission with valid credentials

Starting URL: https://javabykiran.com/selenium/login.html

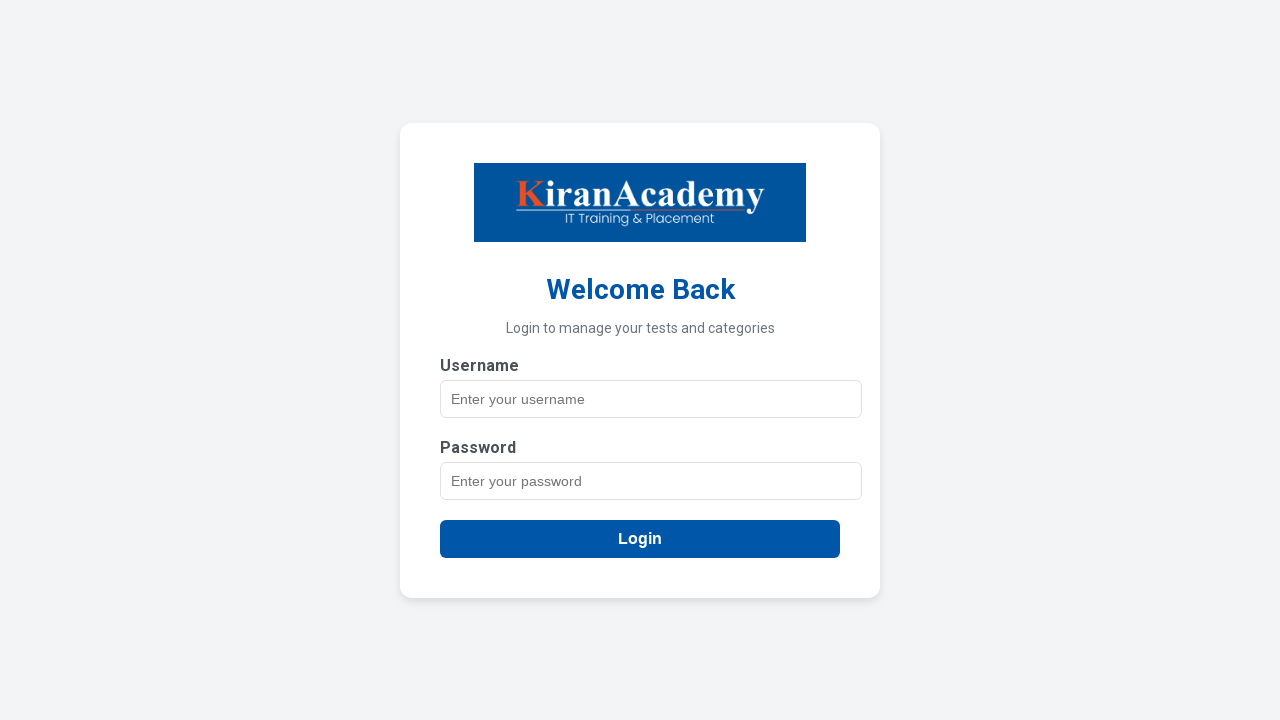

Filled username field with 'Rushikesh Kathar' on //*[@id="username"]
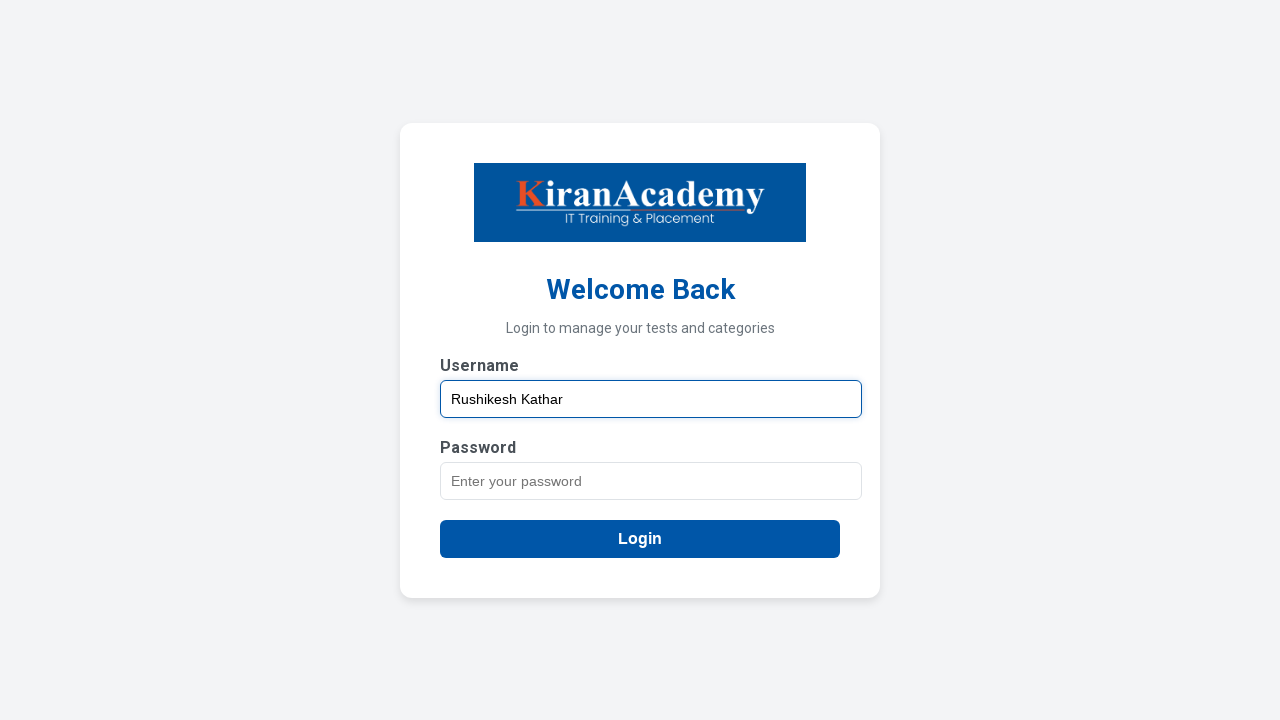

Filled password field with valid credentials on //*[@id="password"]
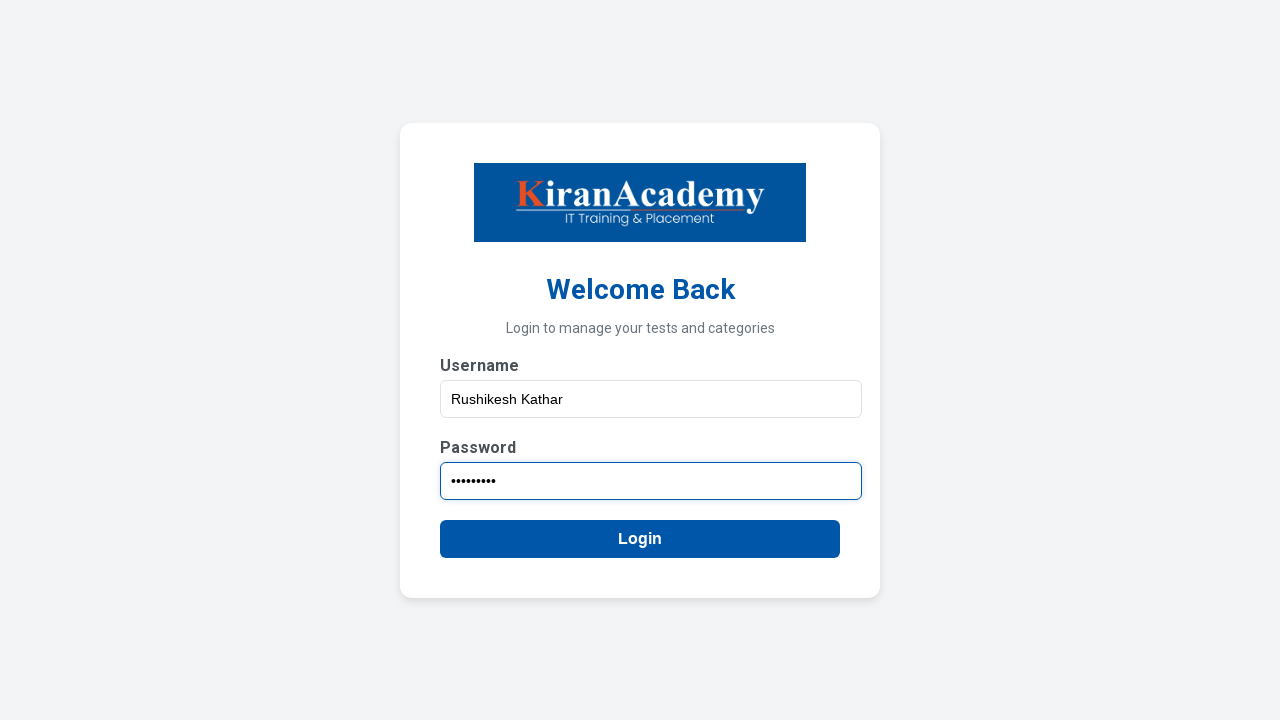

Clicked login button to submit form with valid credentials at (640, 538) on //*[@id="login-form"]/button
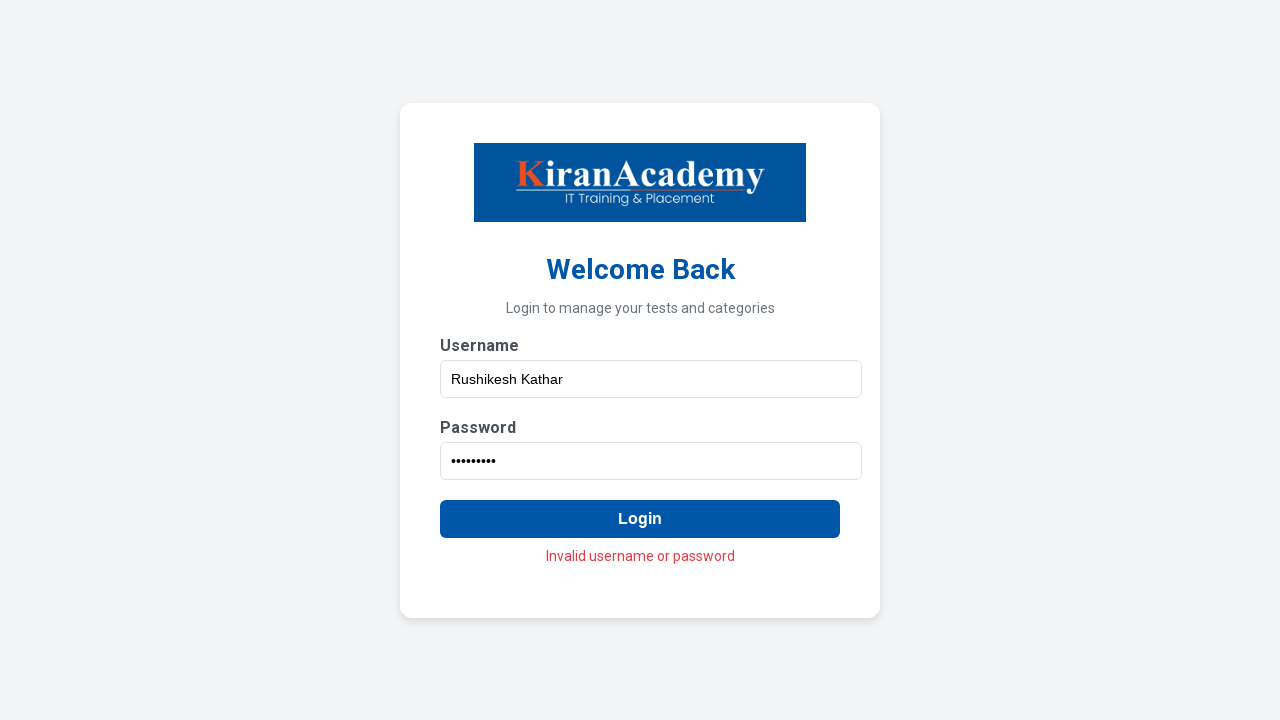

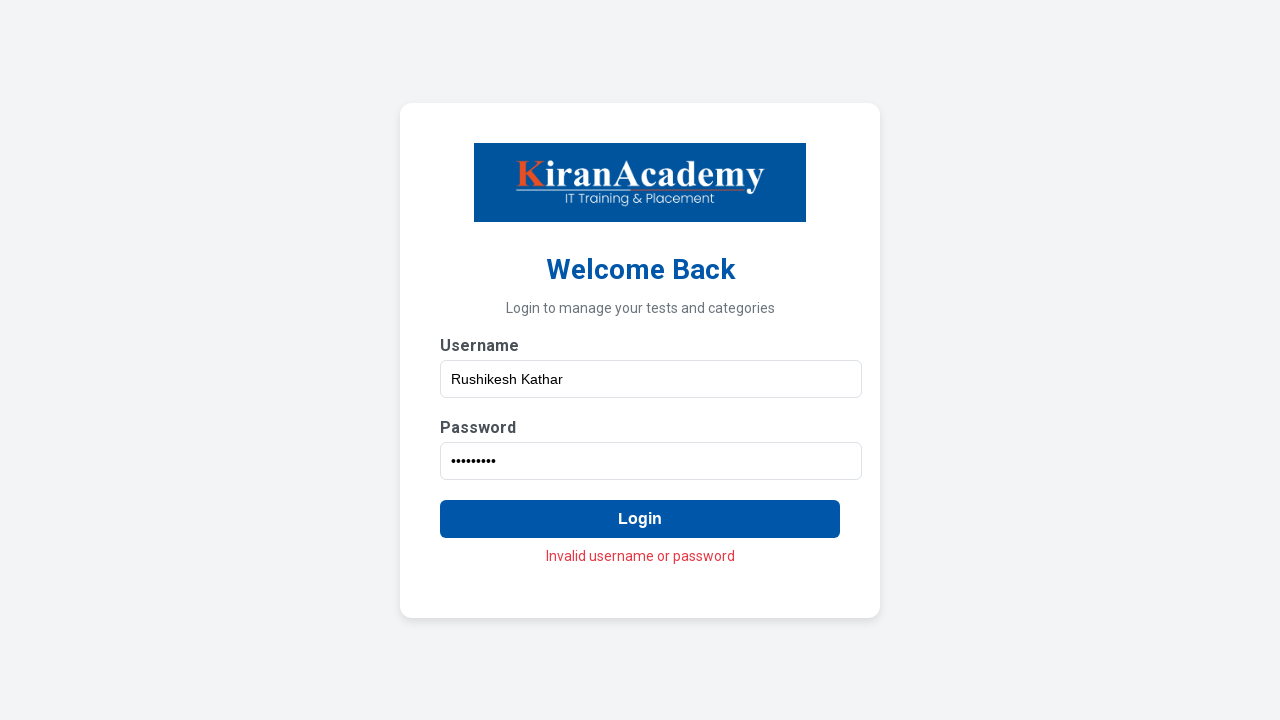